Tests JavaScript prompt alert by clicking a button, entering text into the prompt, and accepting it

Starting URL: http://the-internet.herokuapp.com/javascript_alerts

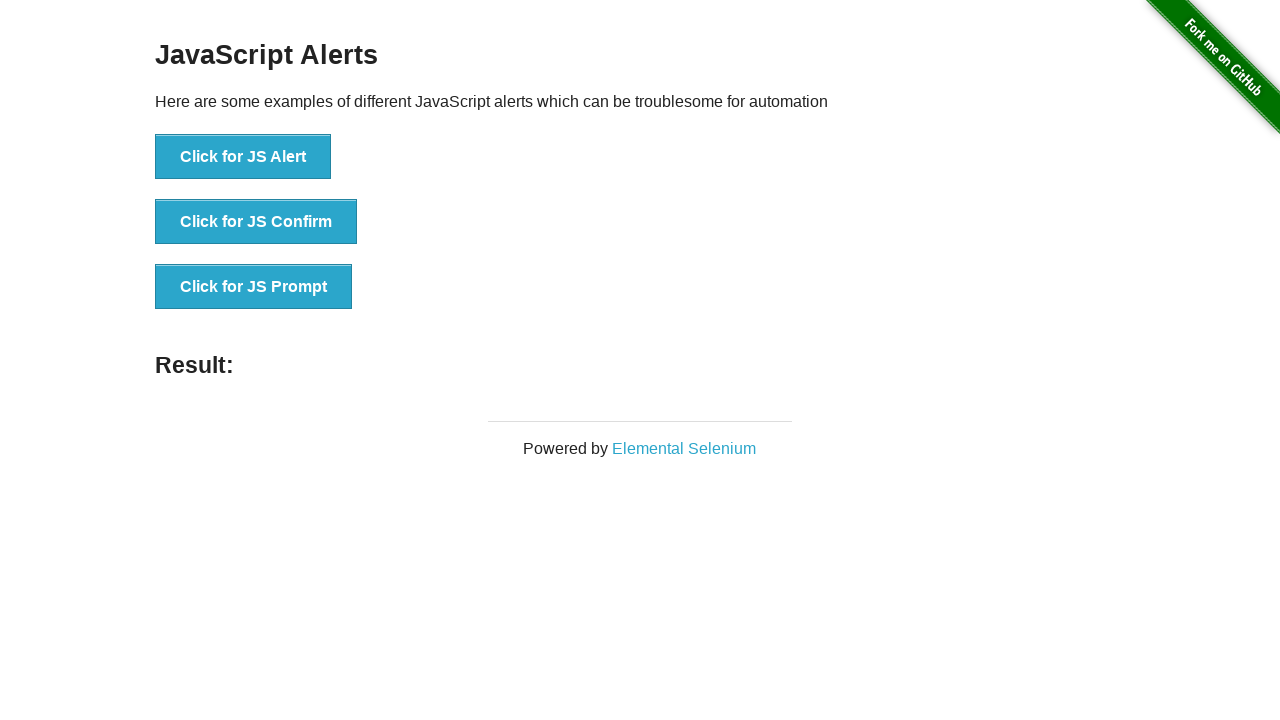

Set up dialog handler to accept prompts with text 'Everything is OK!'
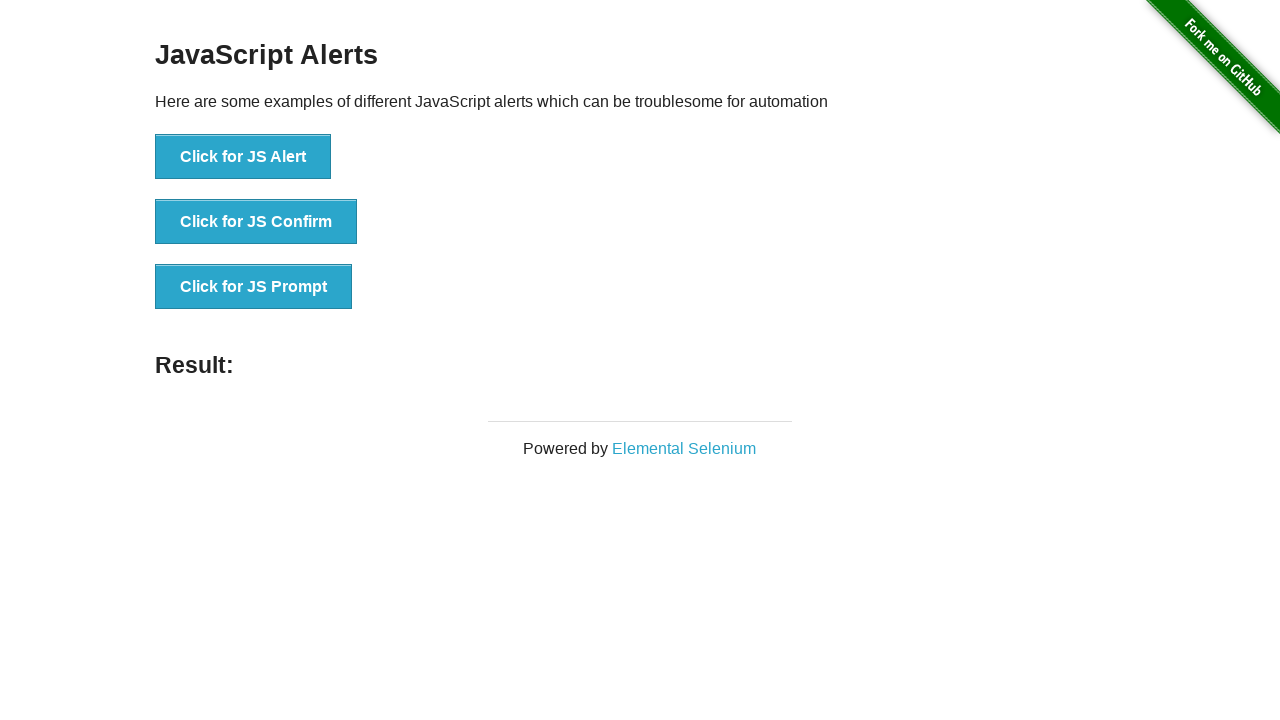

Clicked the 'Click for JS Prompt' button to trigger JavaScript prompt alert at (254, 287) on xpath=//button[. = 'Click for JS Prompt']
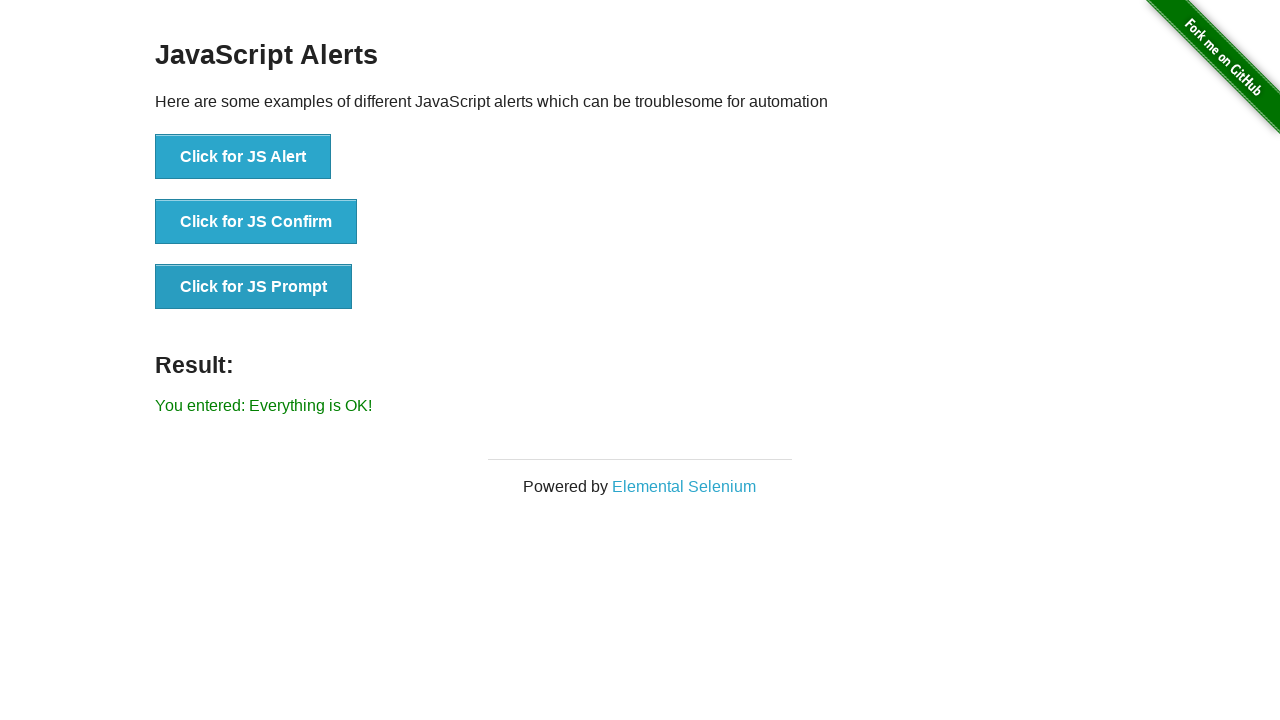

Prompt was accepted and result element appeared displaying the entered text
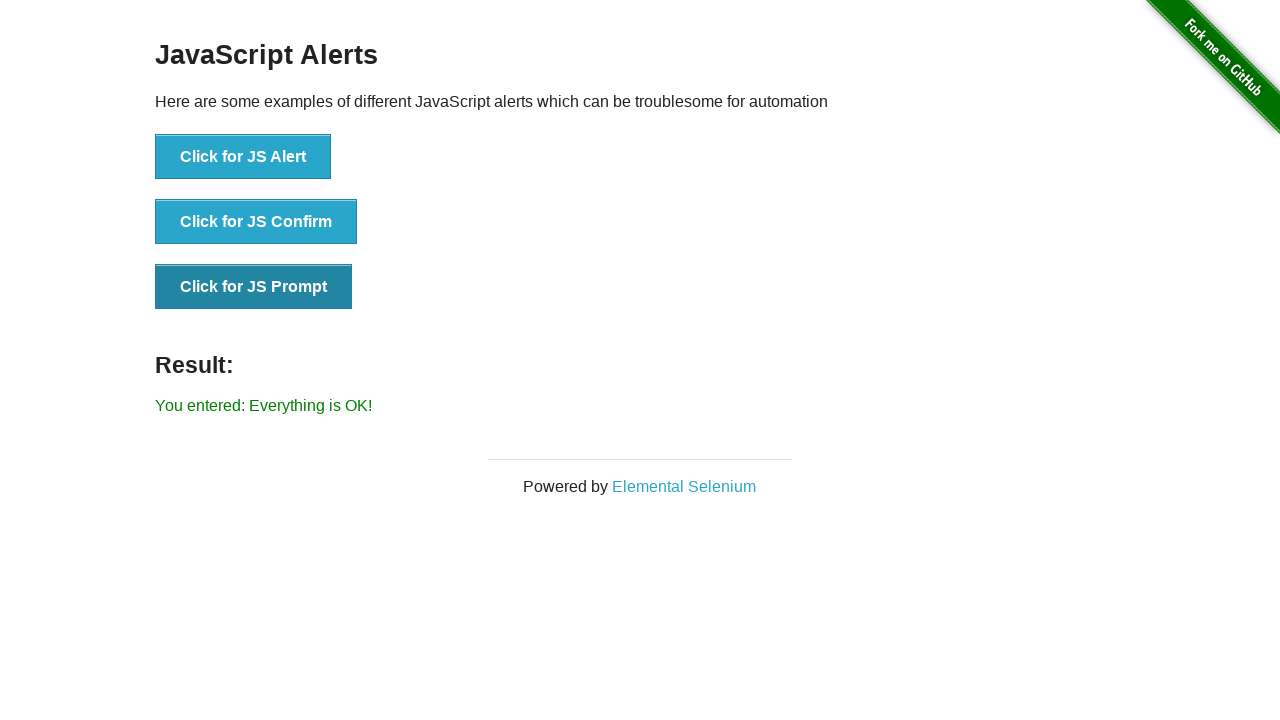

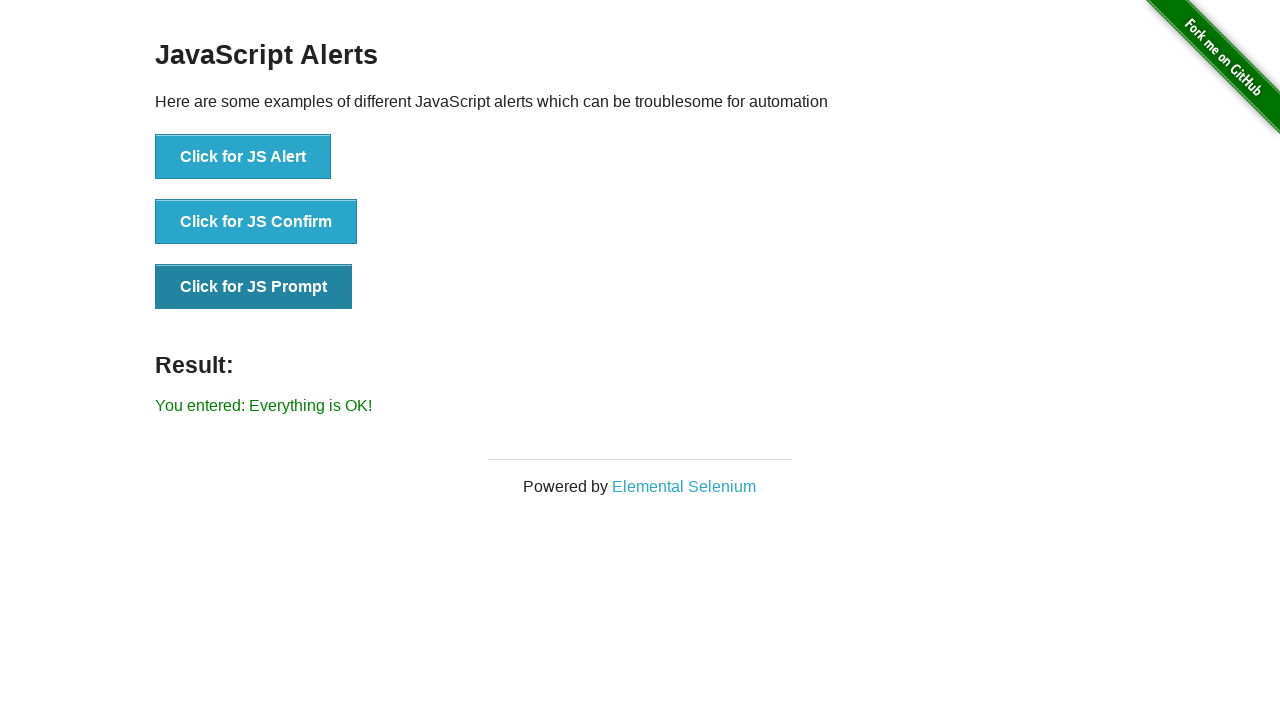